Tests dynamic content loading by clicking the Start button and verifying that "Hello World!" text becomes visible after loading completes.

Starting URL: https://the-internet.herokuapp.com/dynamic_loading/1

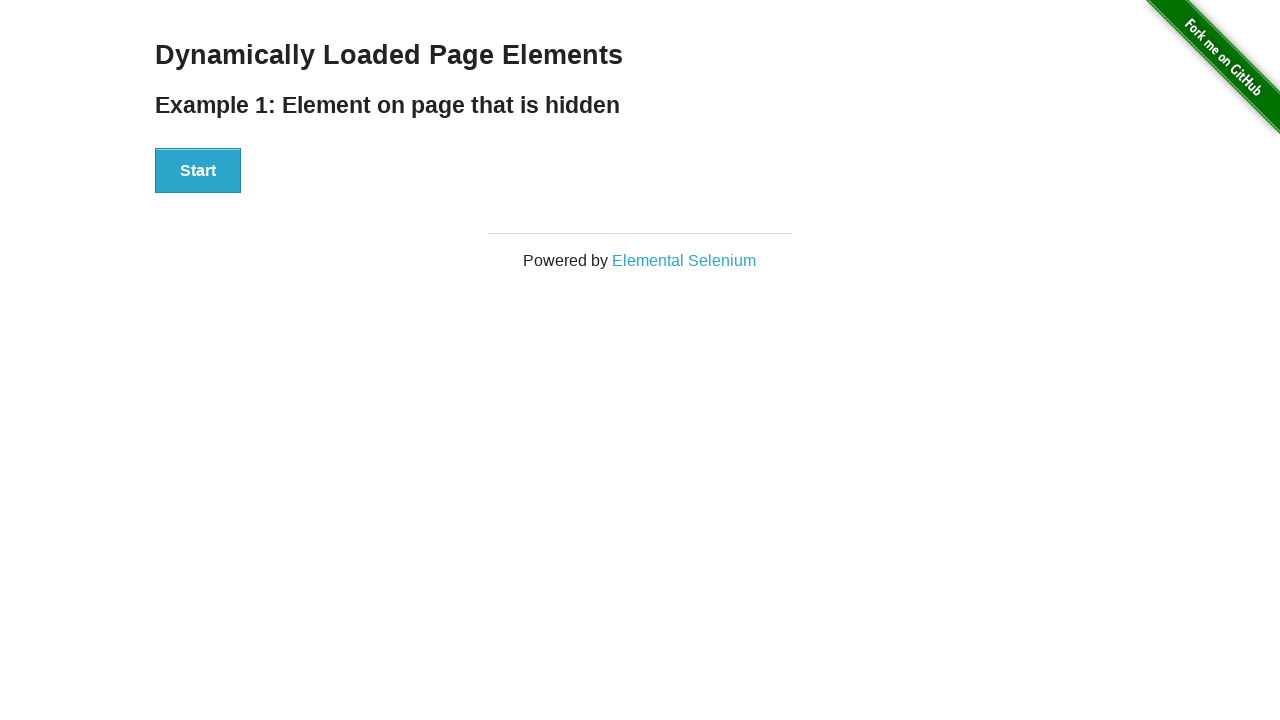

Clicked the Start button to initiate dynamic content loading at (198, 171) on xpath=//button
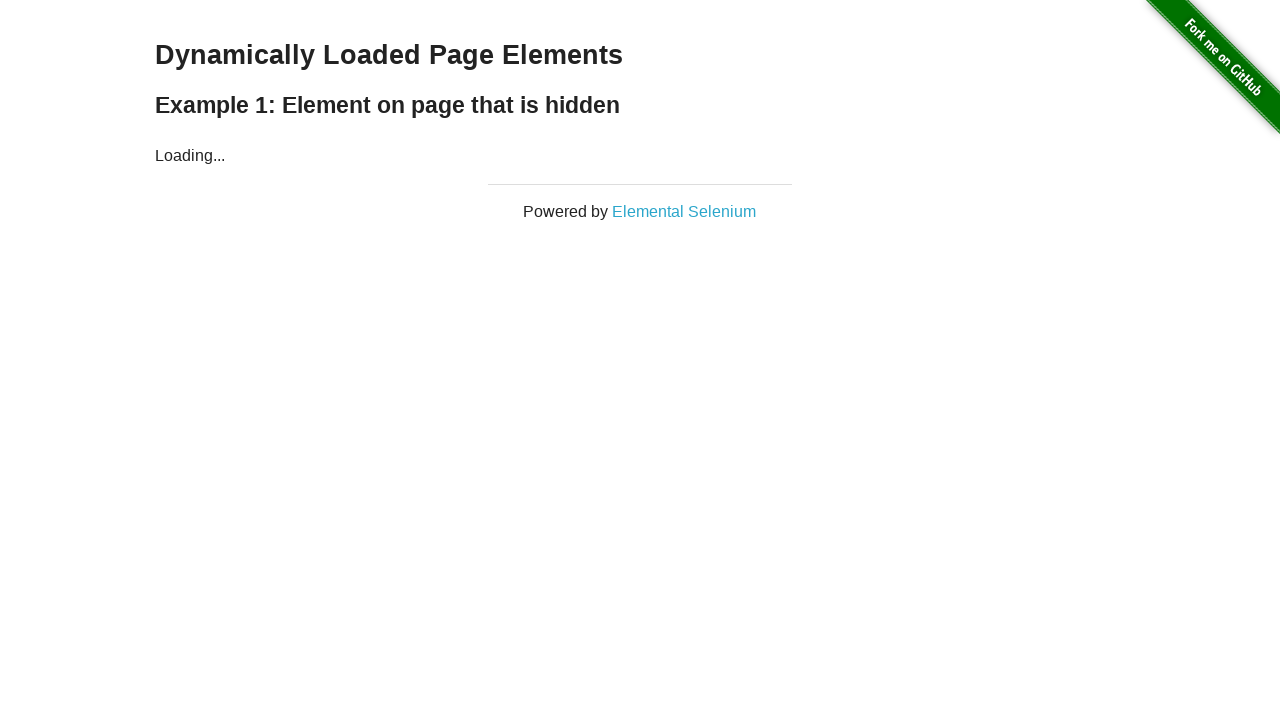

Located the Hello World element
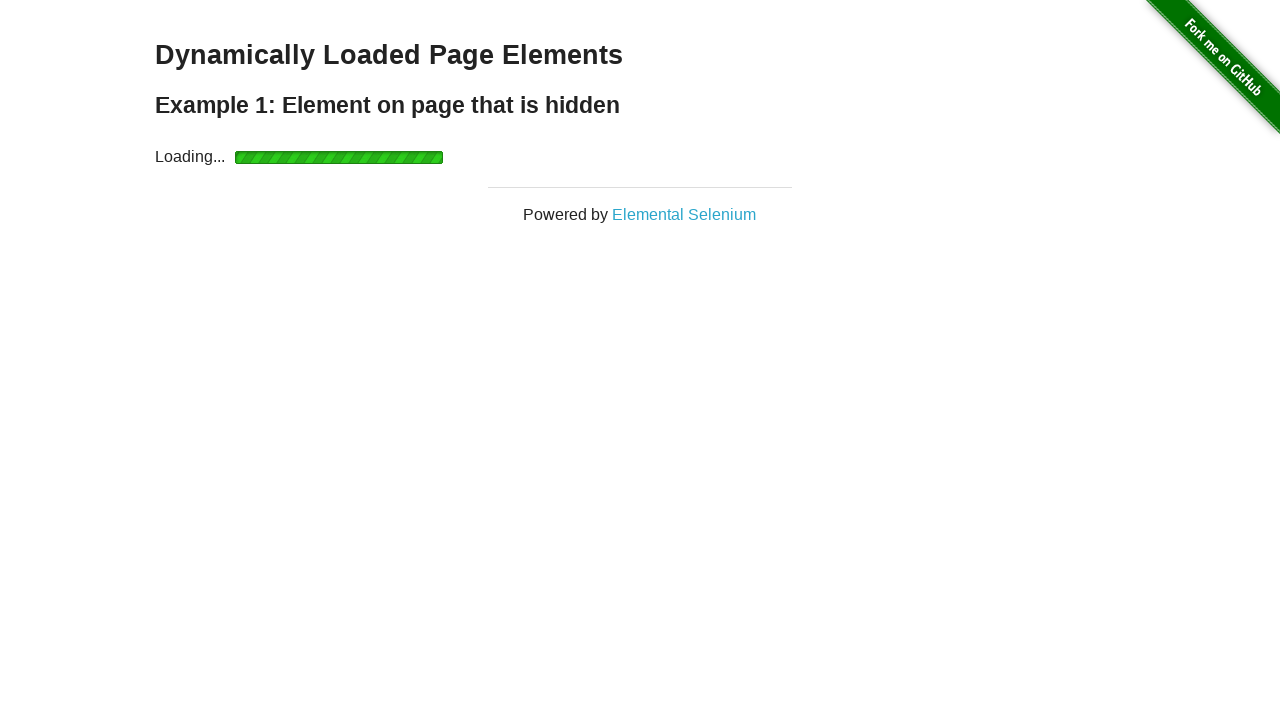

Hello World text became visible after dynamic loading completed
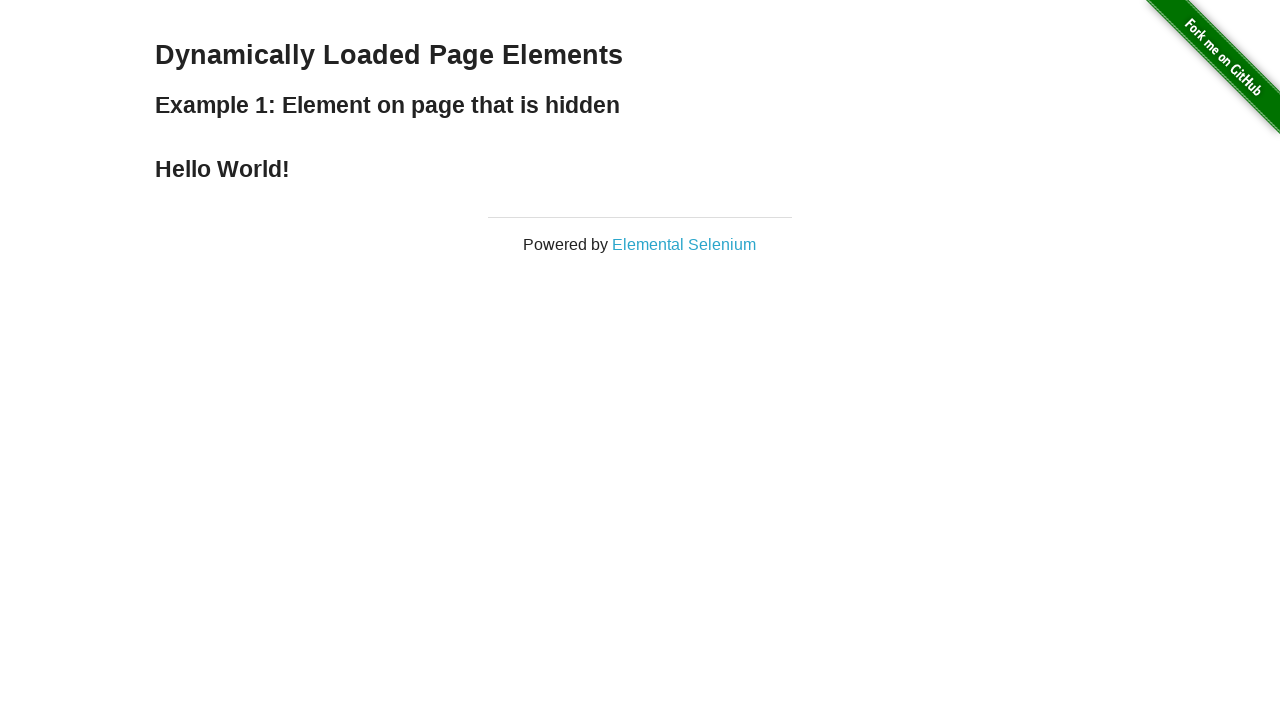

Verified that the Hello World element contains the correct text
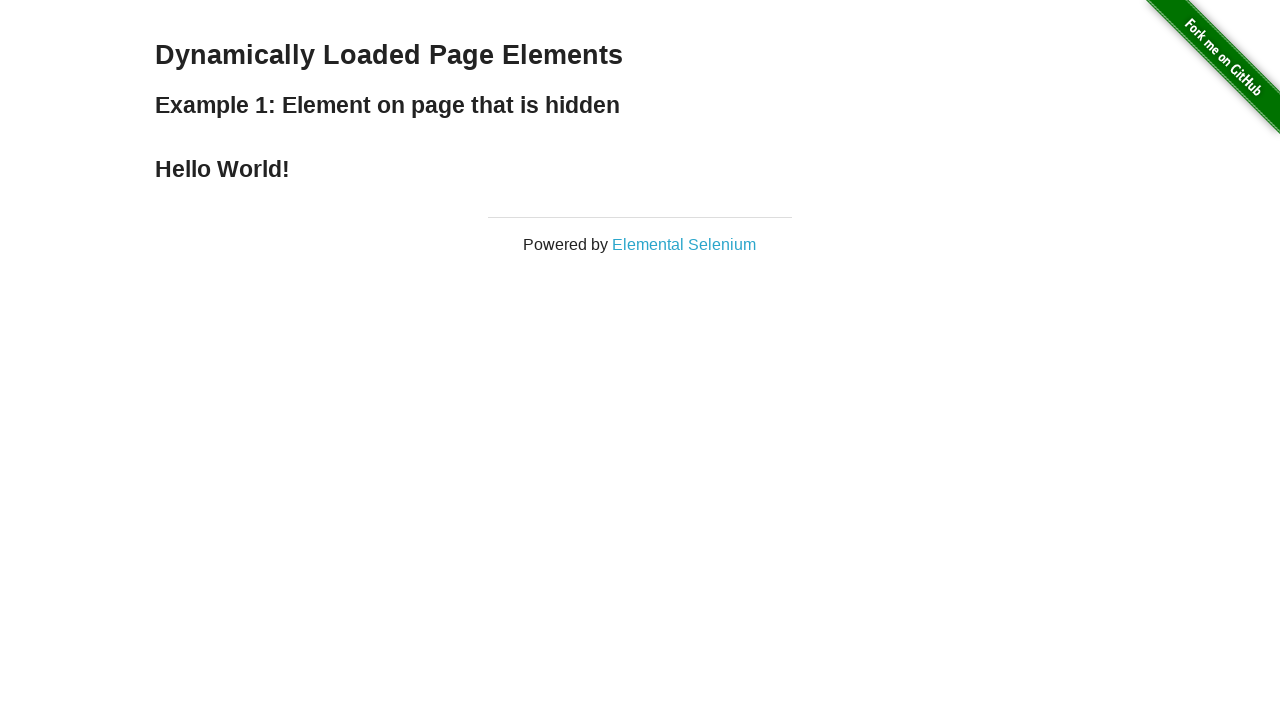

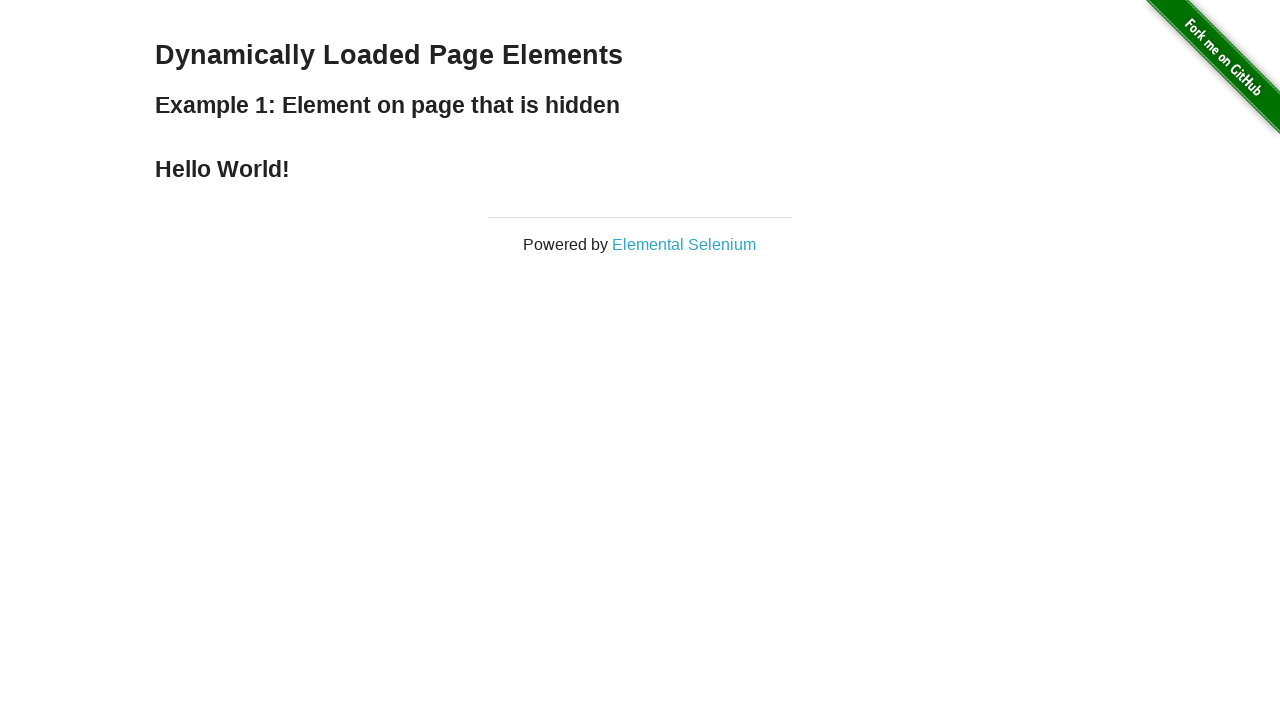